Tests cross-category product selection by adding products from Phones, Laptops, and Monitors categories to cart and completing a purchase

Starting URL: https://www.demoblaze.com/

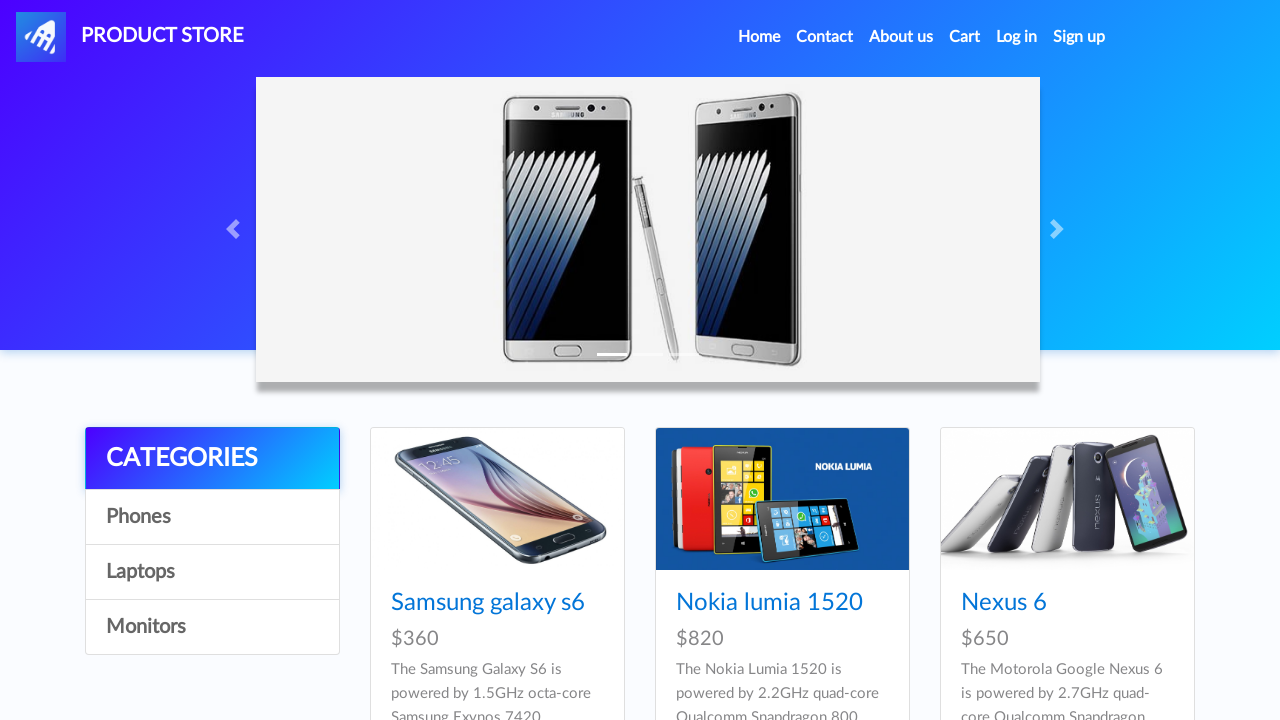

Clicked Phones category at (212, 517) on internal:role=link[name="Phones"i]
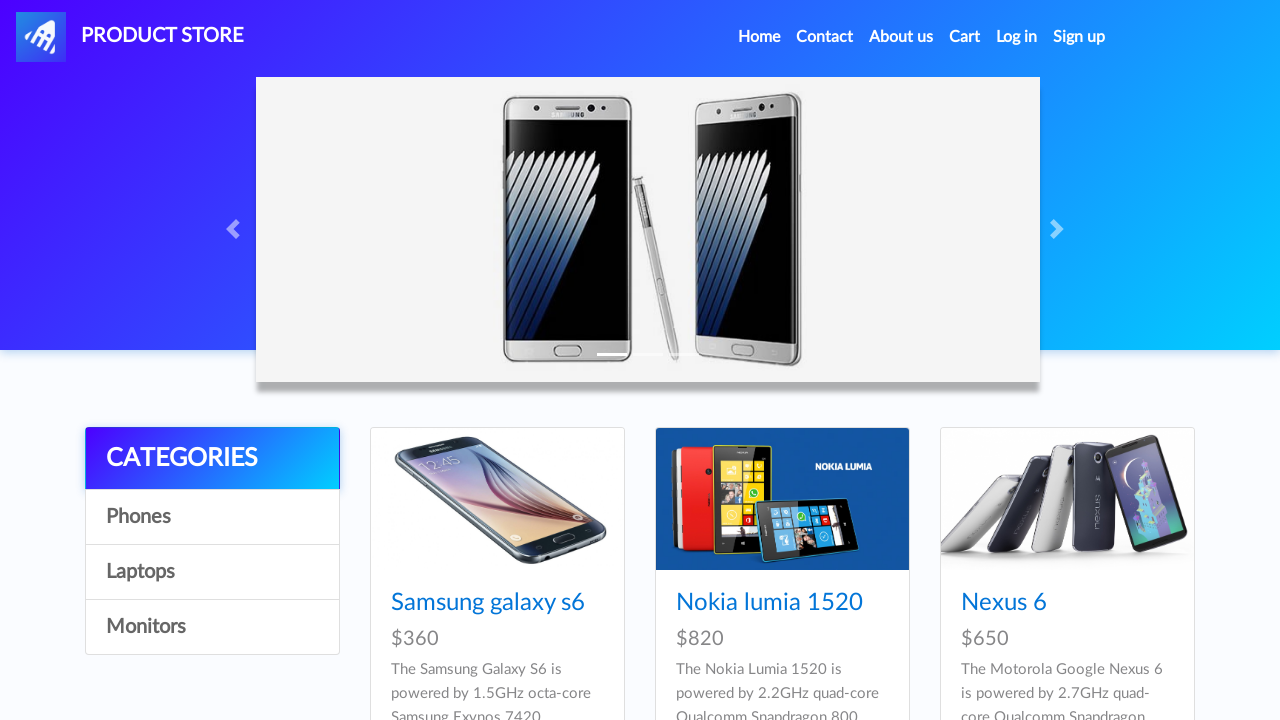

Clicked Samsung Galaxy S6 product at (488, 603) on internal:role=link[name="Samsung galaxy s6"i]
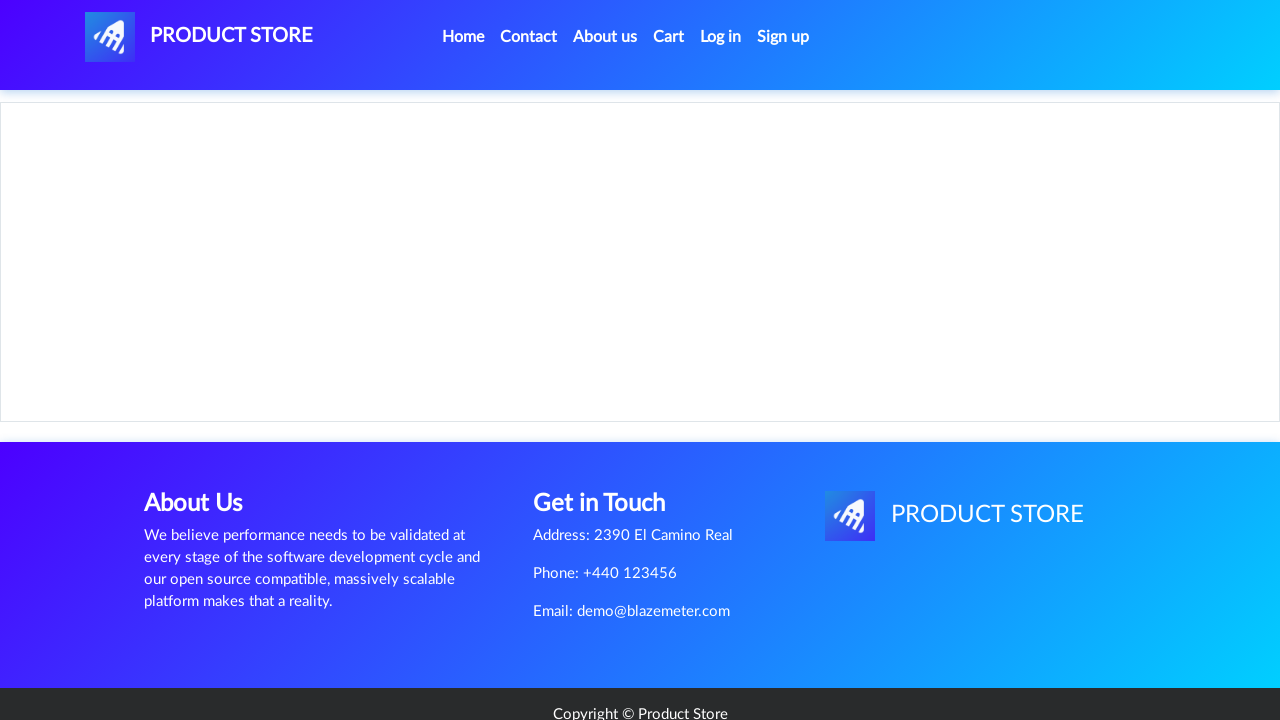

Clicked Add to cart for Samsung Galaxy S6 and dismissed confirmation dialog at (610, 440) on internal:role=link[name="Add to cart"i]
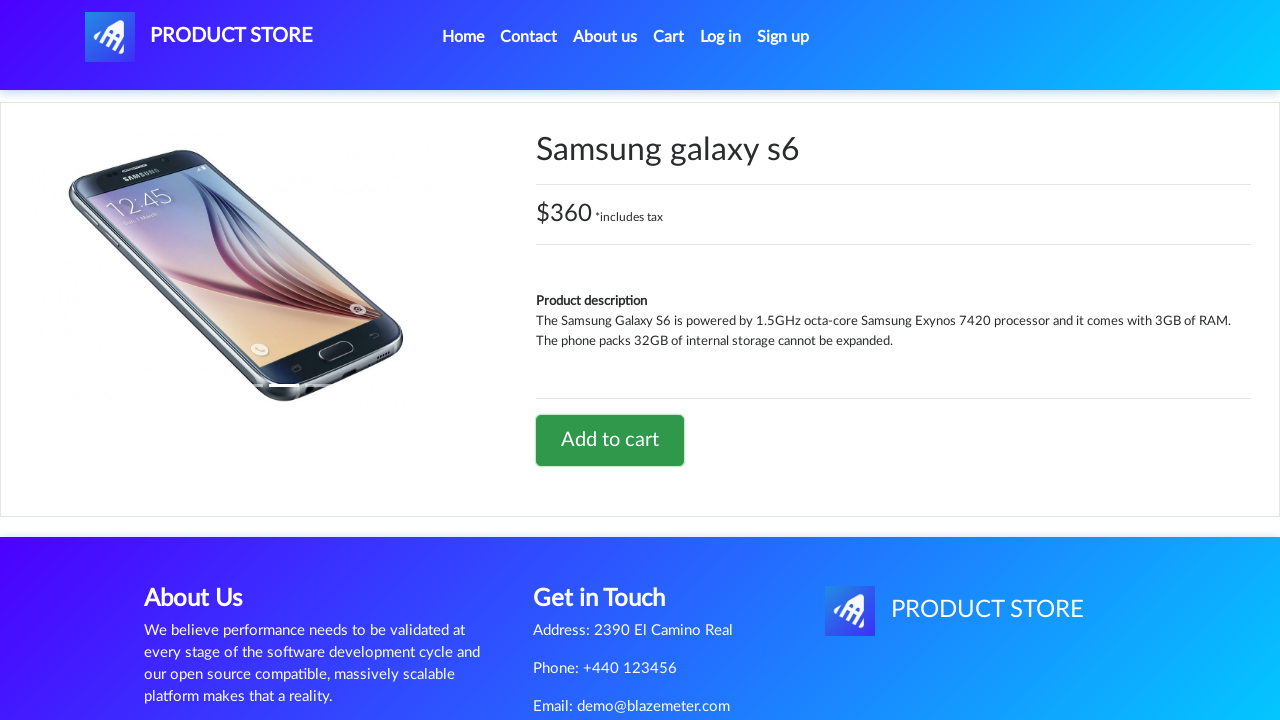

Waited 1 second for cart update
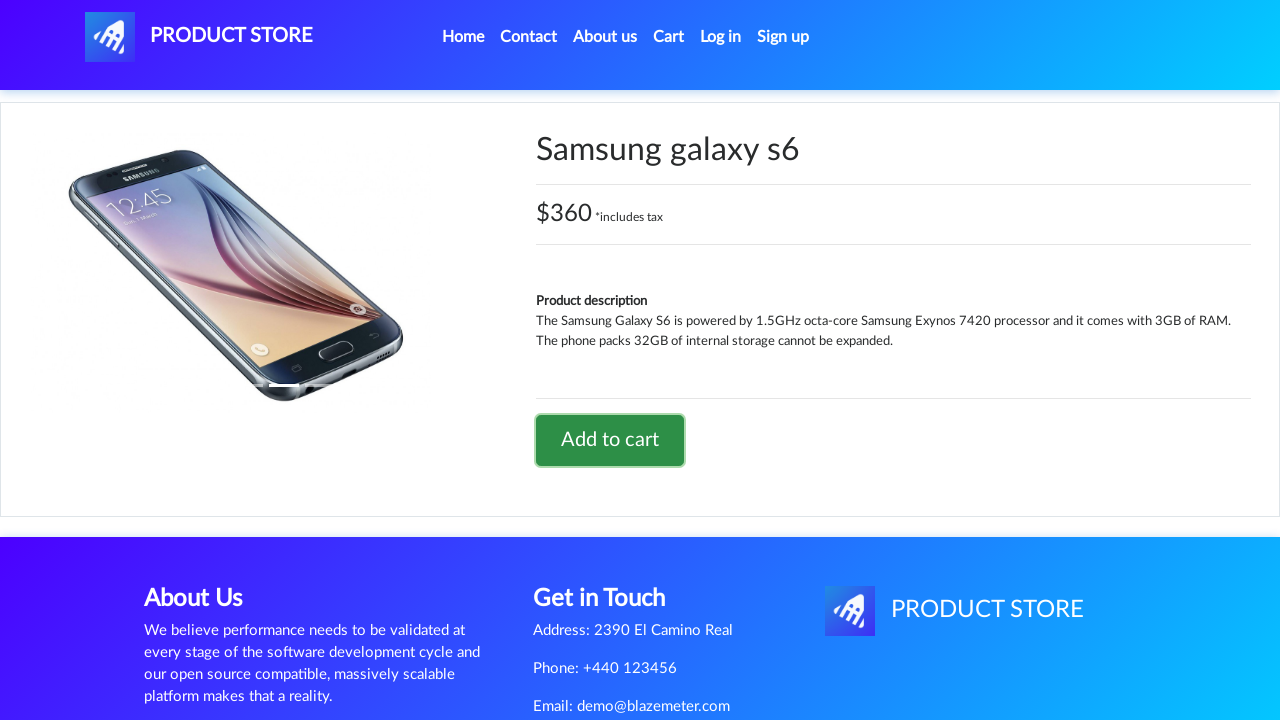

Navigated back from Samsung Galaxy S6 product page
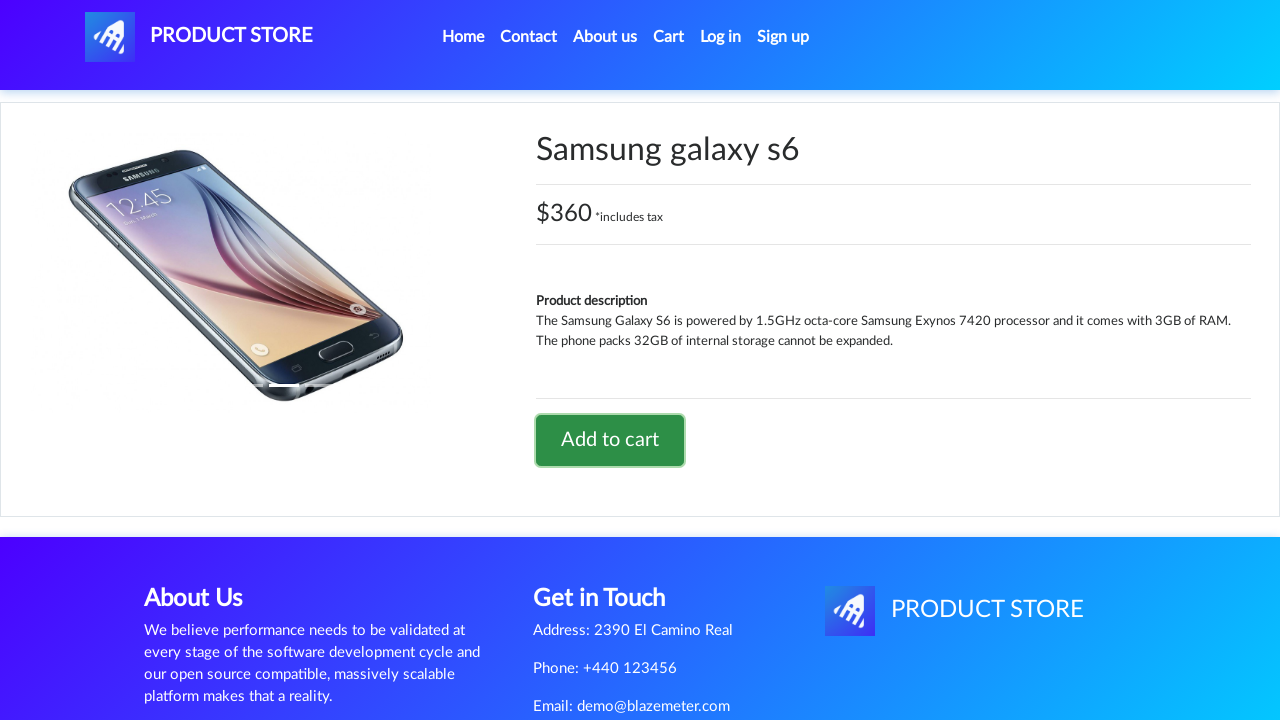

Navigated back from Phones category to home
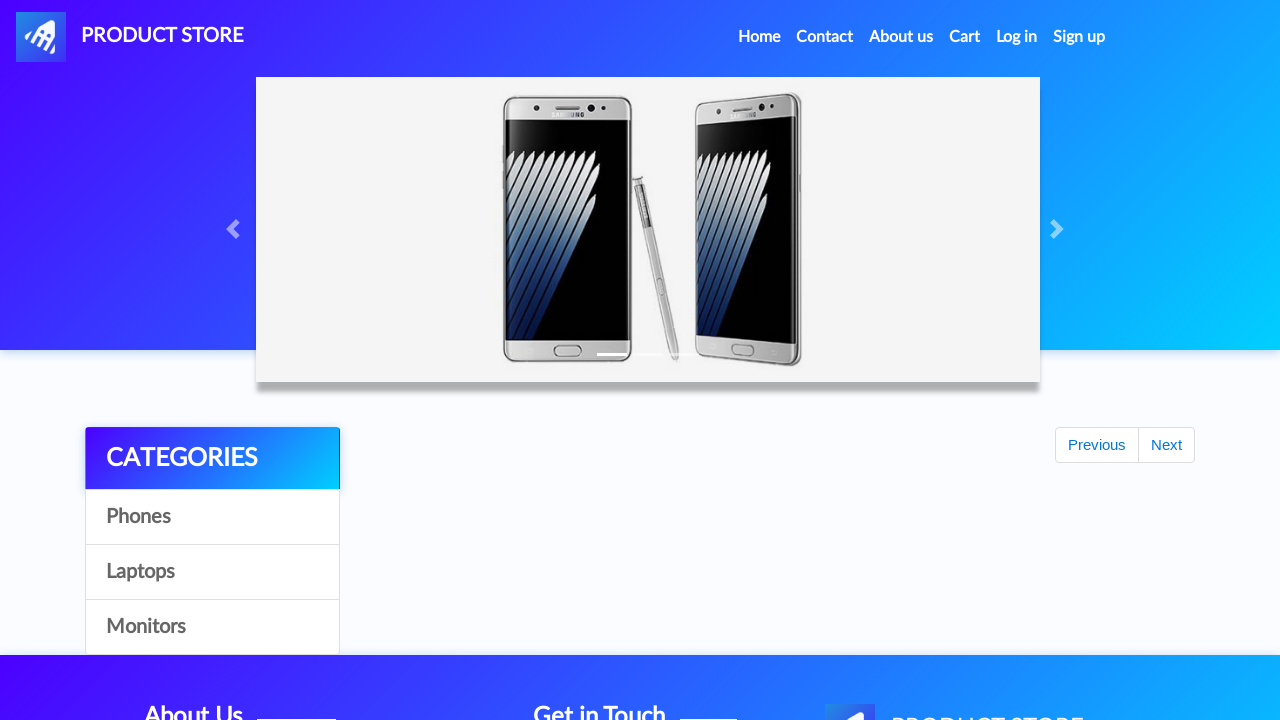

Clicked Laptops category at (212, 572) on internal:role=link[name="Laptops"i]
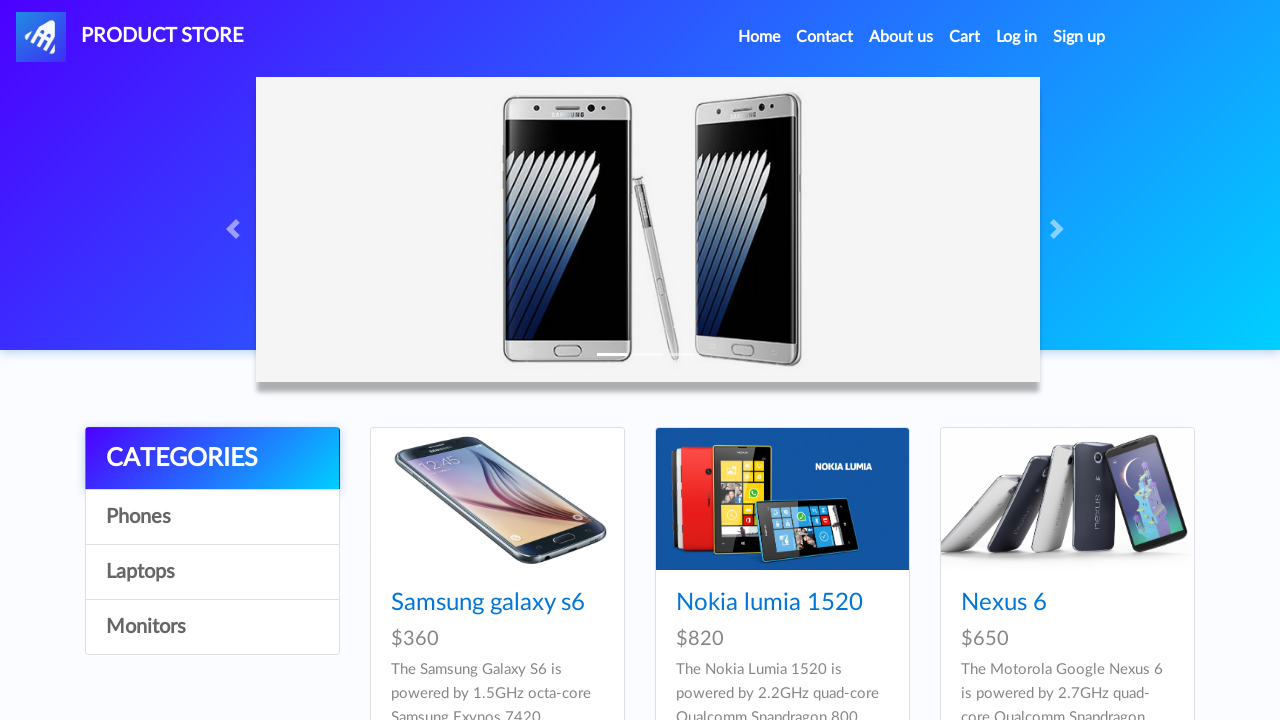

Clicked Sony Vaio i5 product at (454, 603) on internal:role=link[name="Sony vaio i5"i]
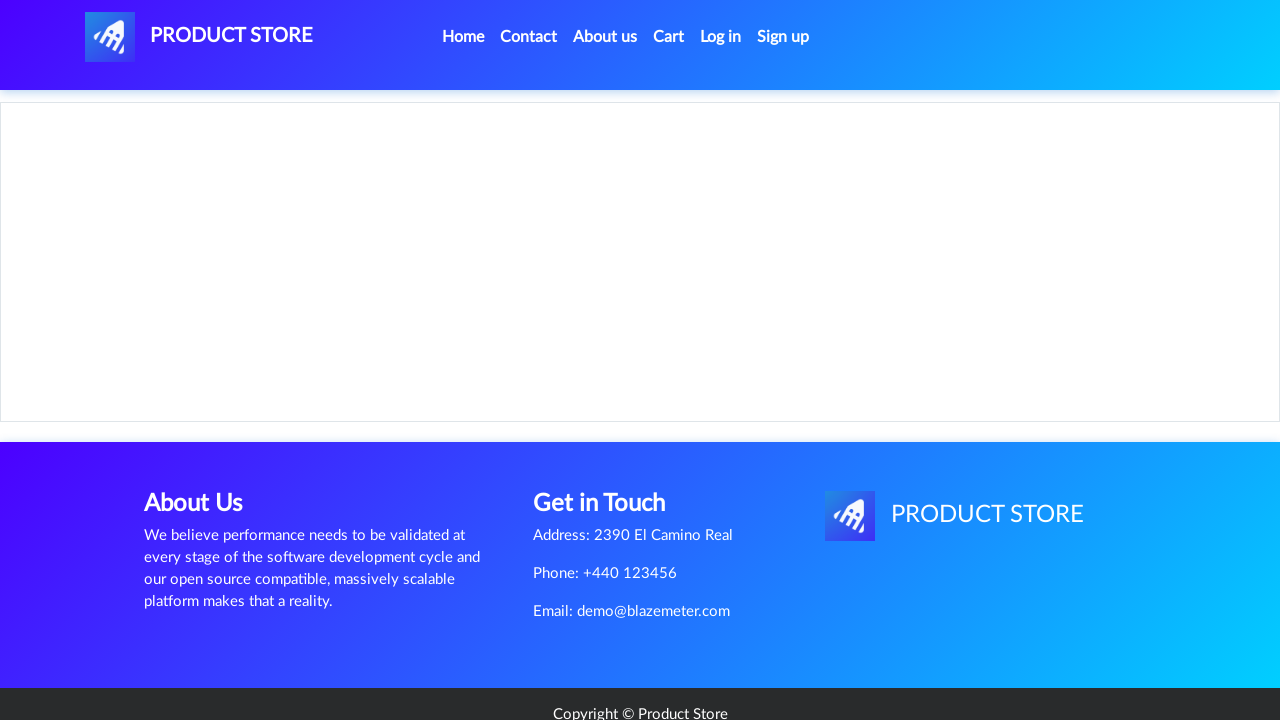

Clicked Add to cart for Sony Vaio i5 and dismissed confirmation dialog at (610, 440) on internal:role=link[name="Add to cart"i]
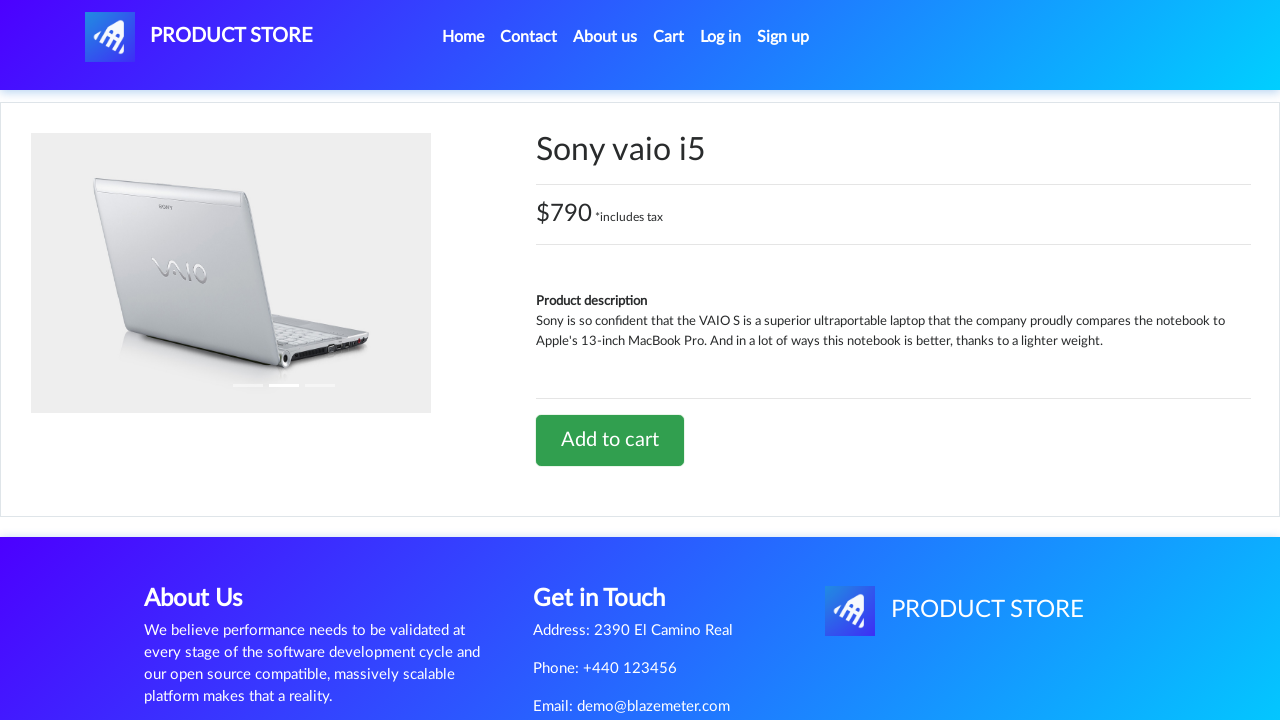

Waited 1 second for cart update
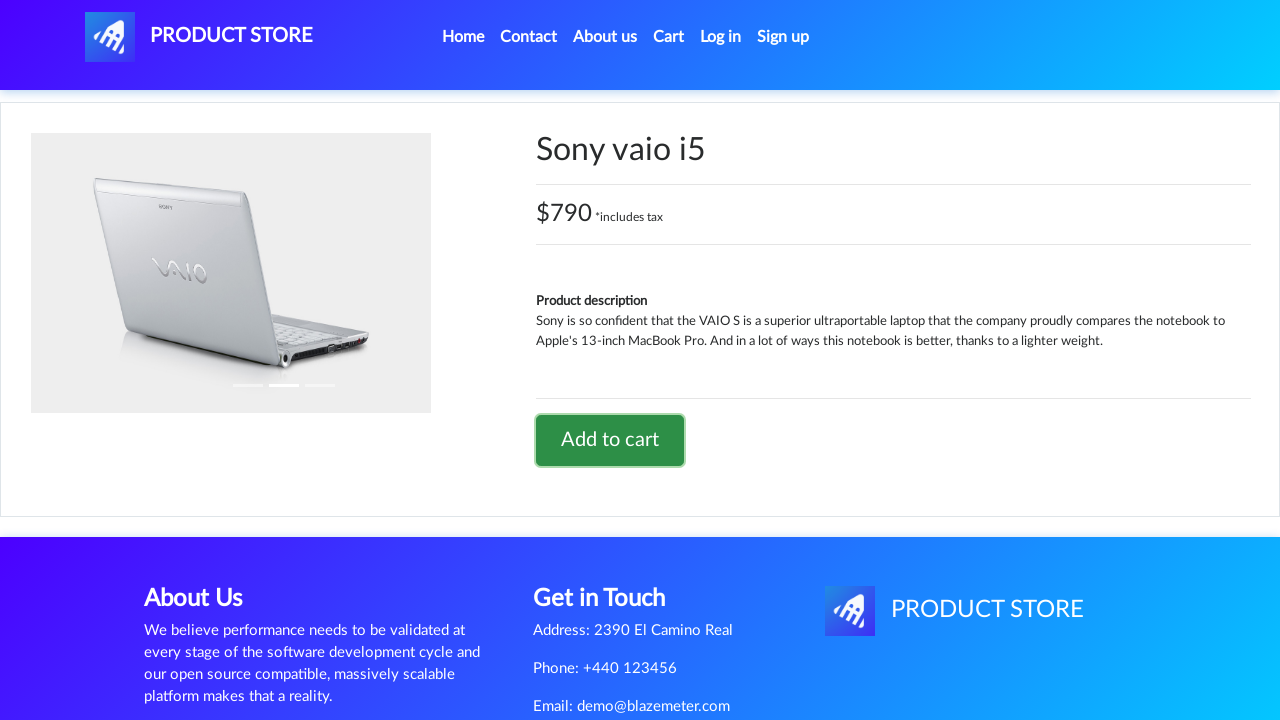

Navigated back from Sony Vaio i5 product page
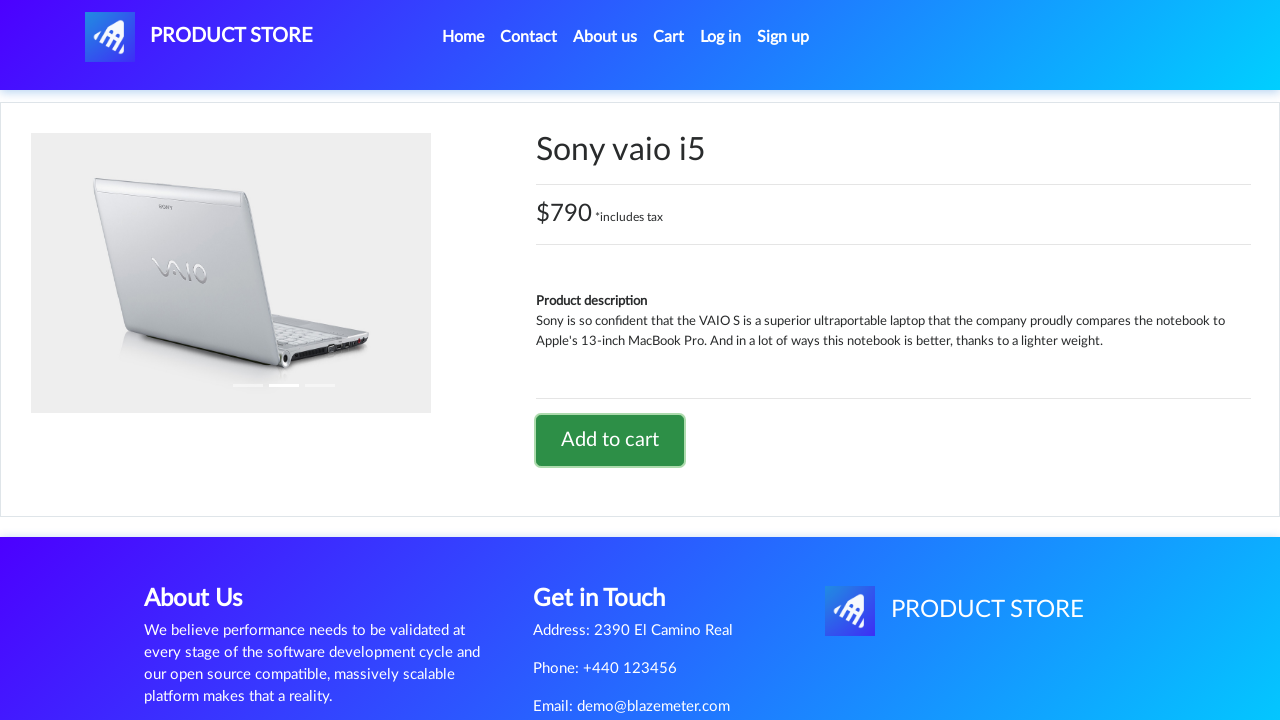

Navigated back from Laptops category to home
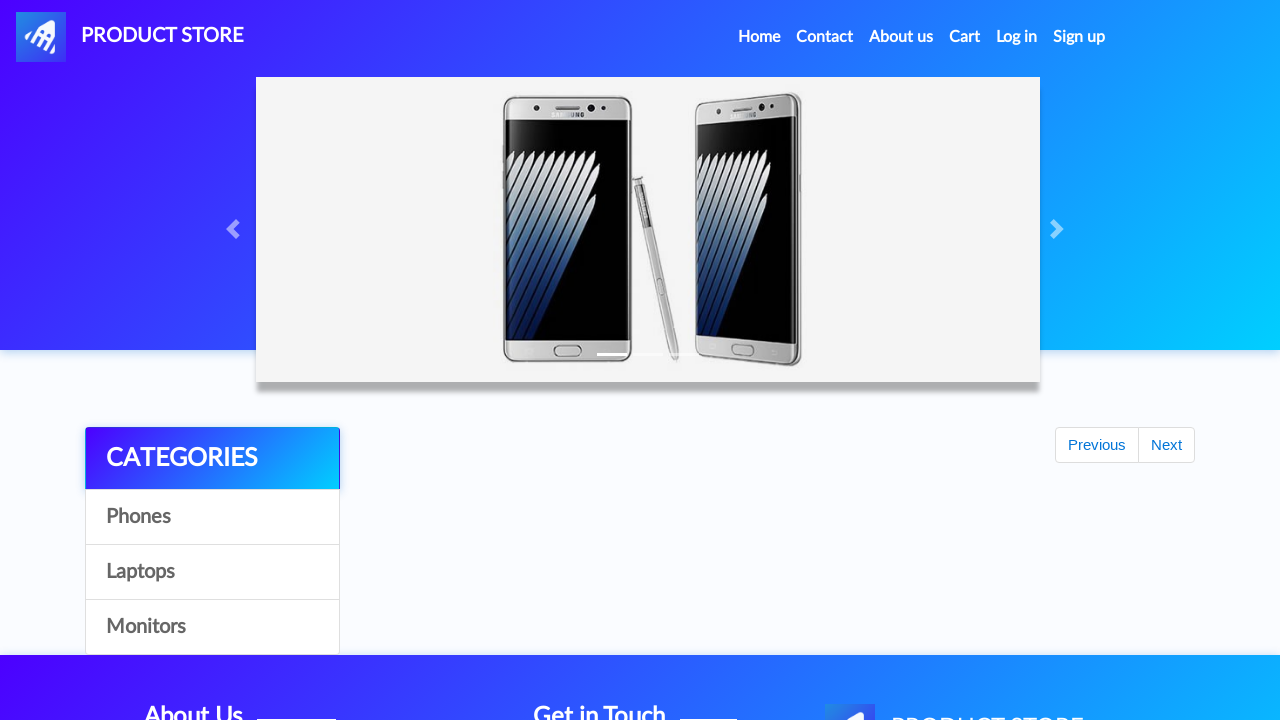

Clicked Monitors category at (212, 627) on internal:role=link[name="Monitors"i]
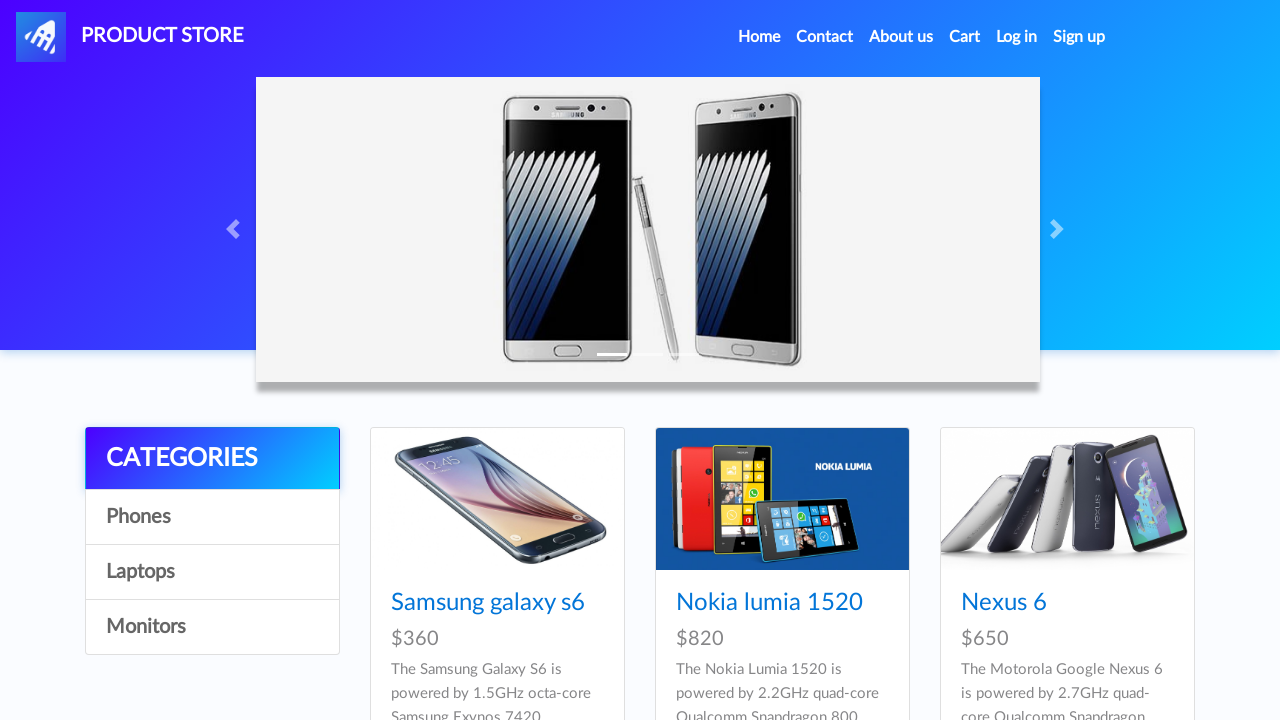

Clicked Apple monitor 24 product at (484, 483) on internal:role=link[name="Apple monitor 24"i]
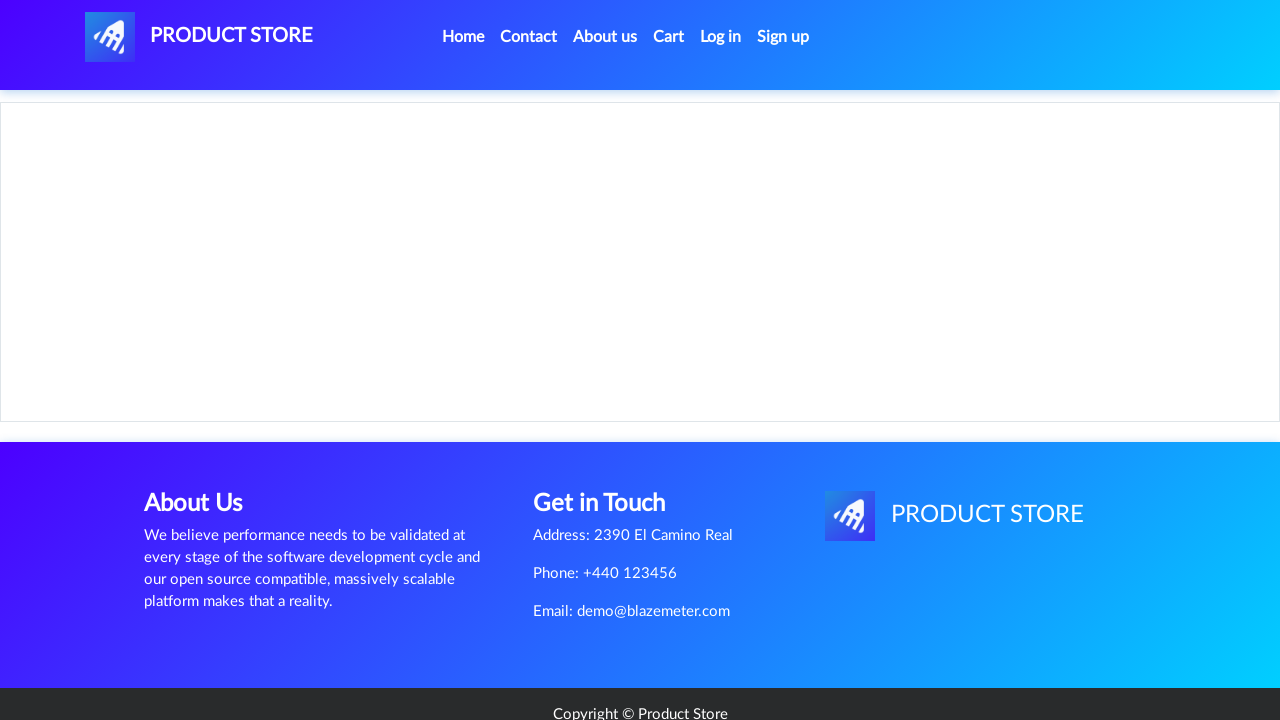

Clicked Add to cart for Apple monitor 24 and dismissed confirmation dialog at (610, 460) on internal:role=link[name="Add to cart"i]
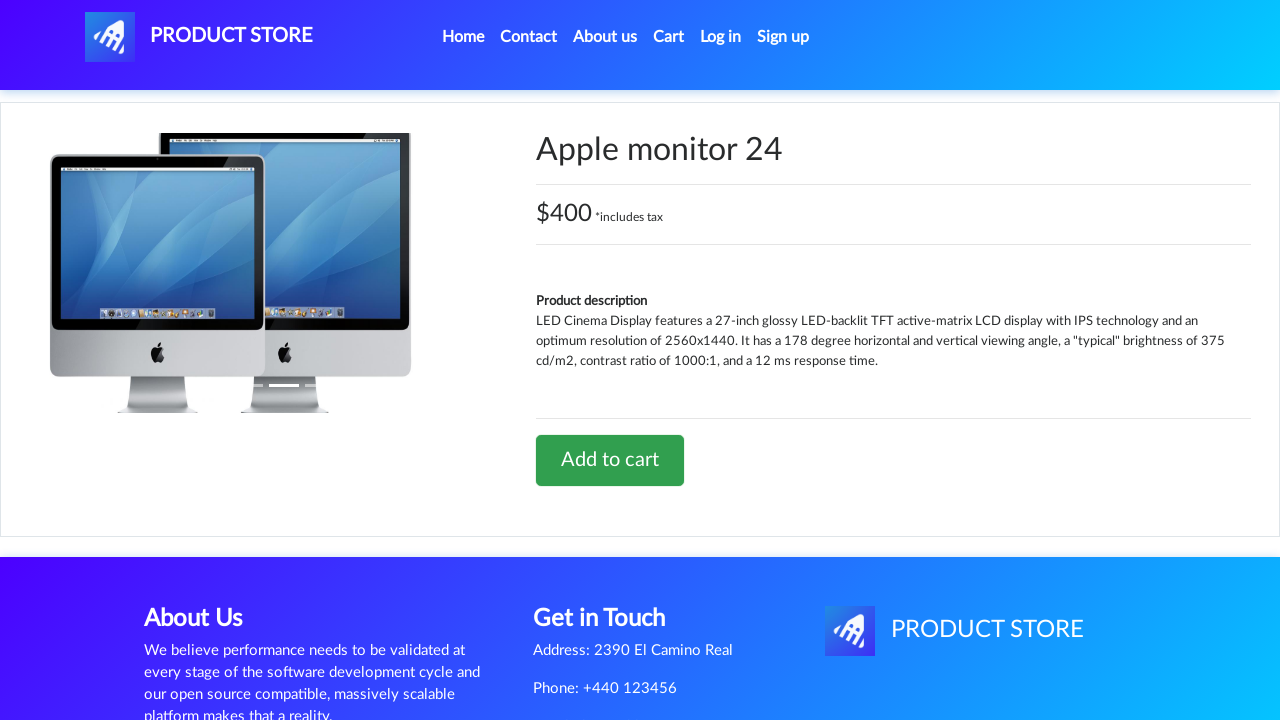

Waited 1 second for cart update
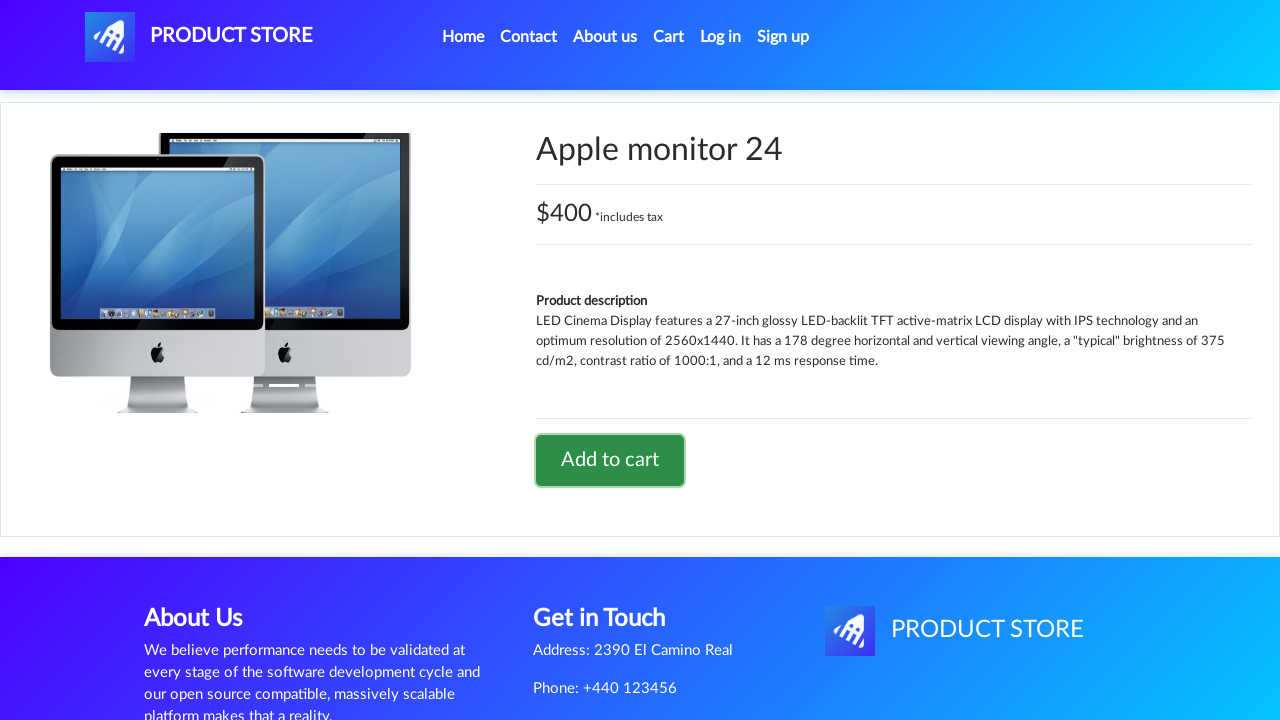

Clicked Cart link to view cart contents at (669, 37) on internal:role=link[name="Cart"s]
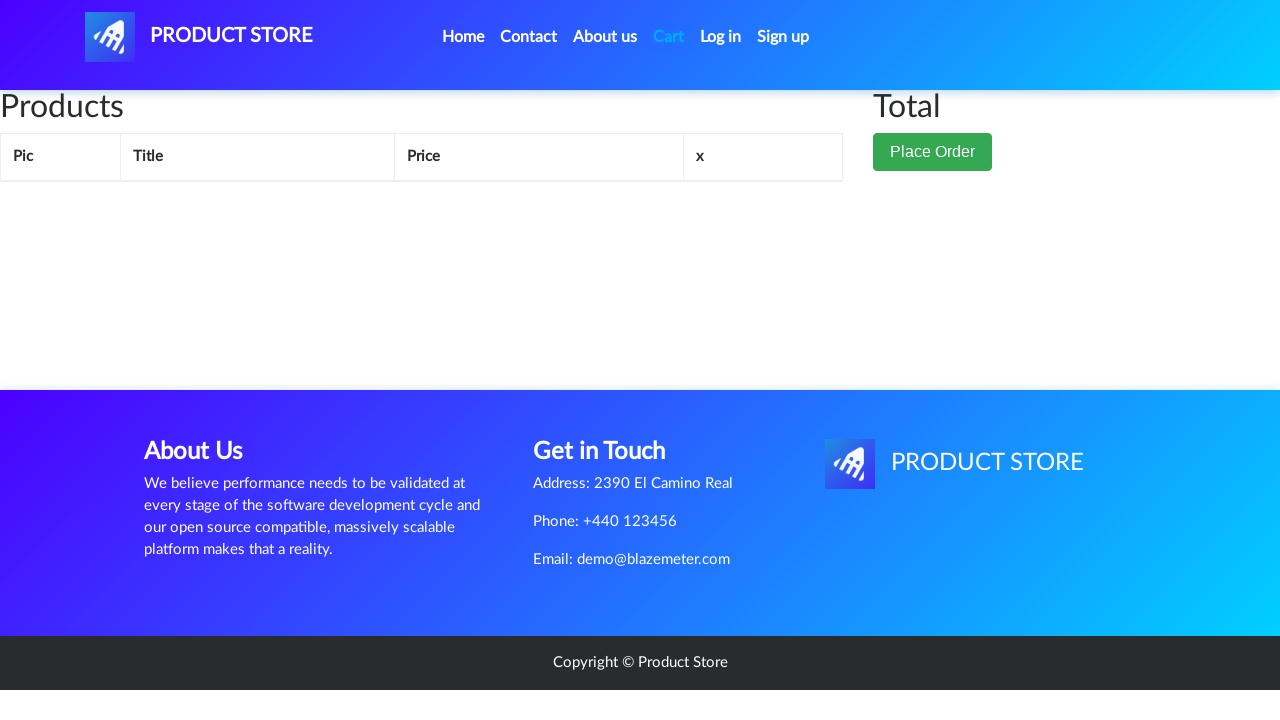

Cart items loaded and displayed
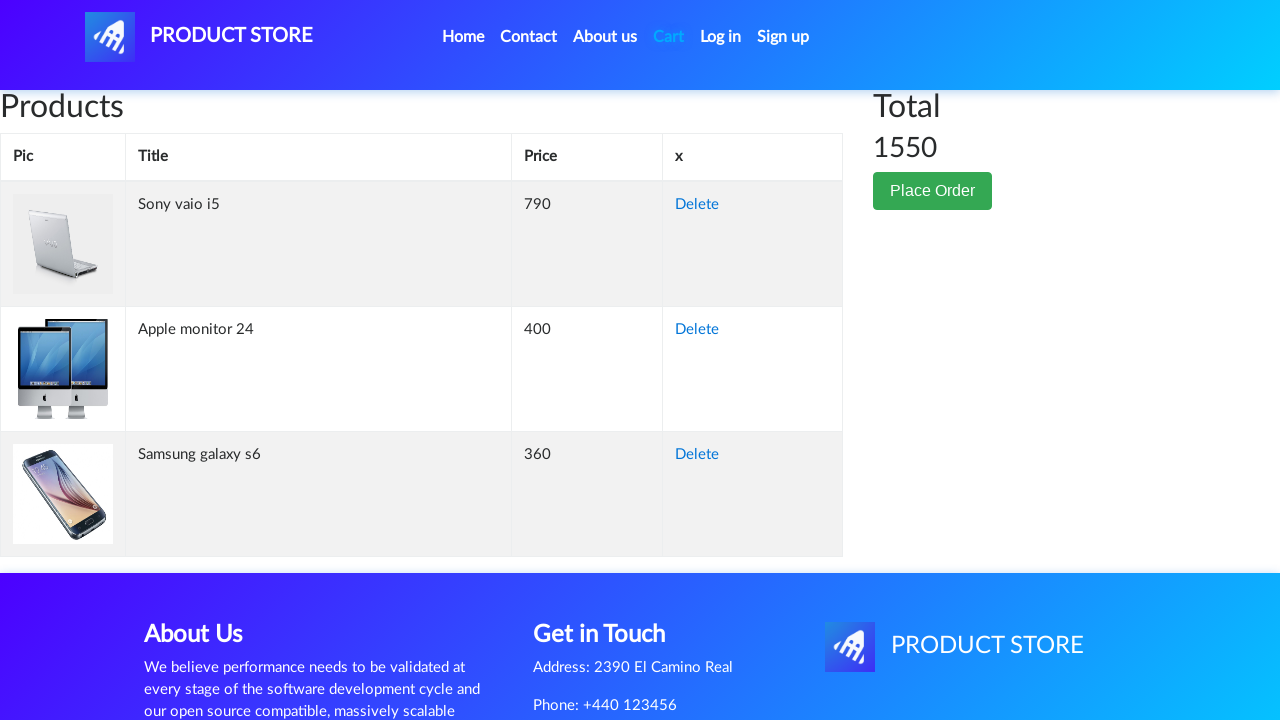

Clicked Place Order button at (933, 191) on internal:role=button[name="Place Order"i]
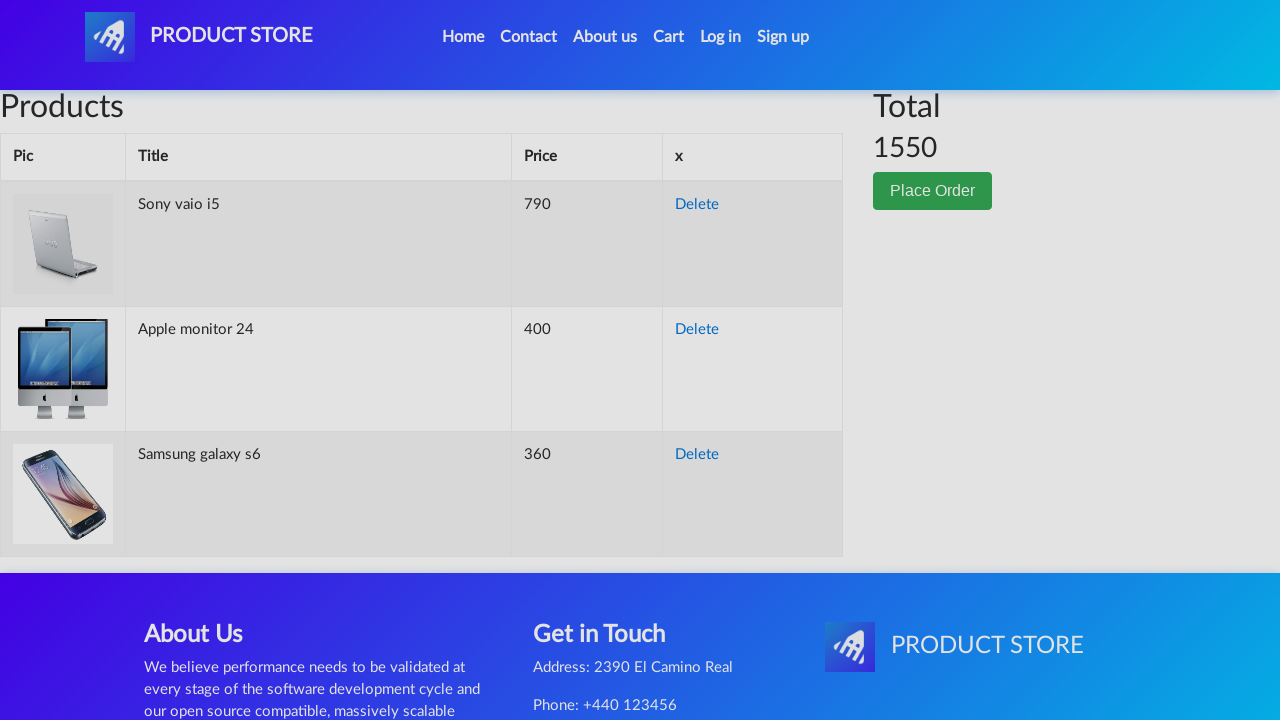

Filled Name field with 'Sarah Johnson' on internal:role=textbox[name="Name:"i]
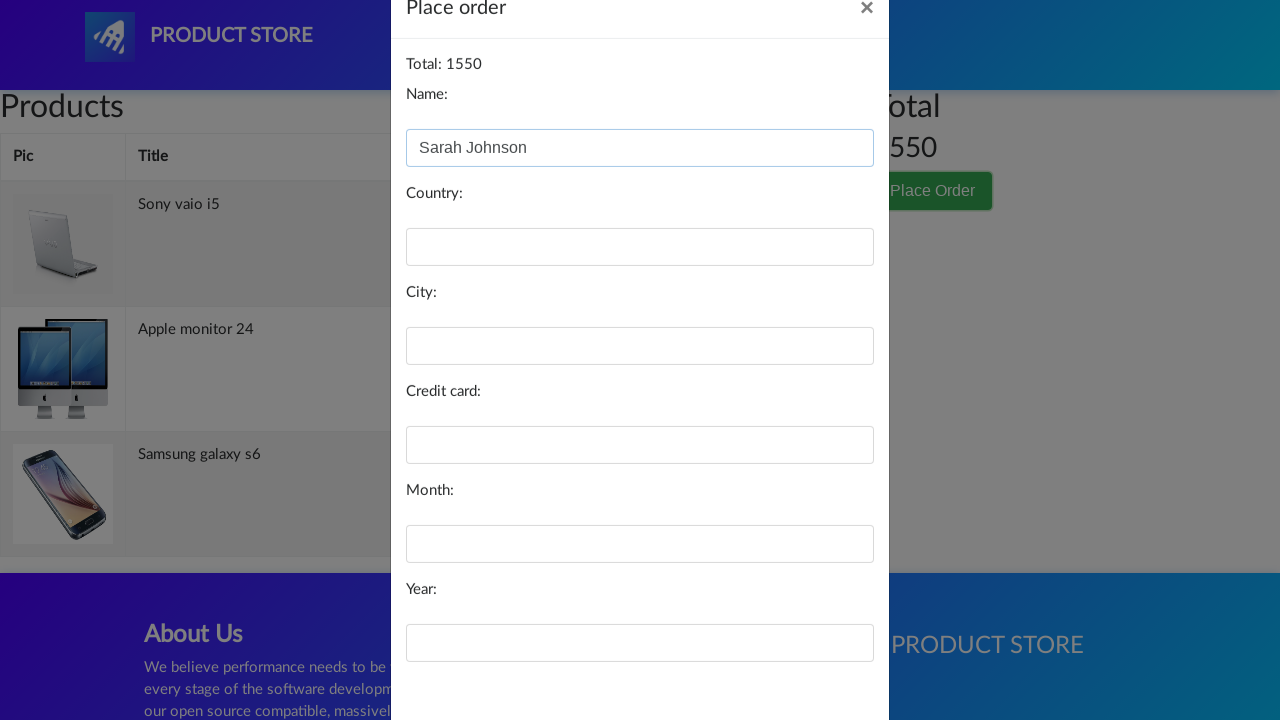

Filled Country field with 'UK' on internal:role=textbox[name="Country:"i]
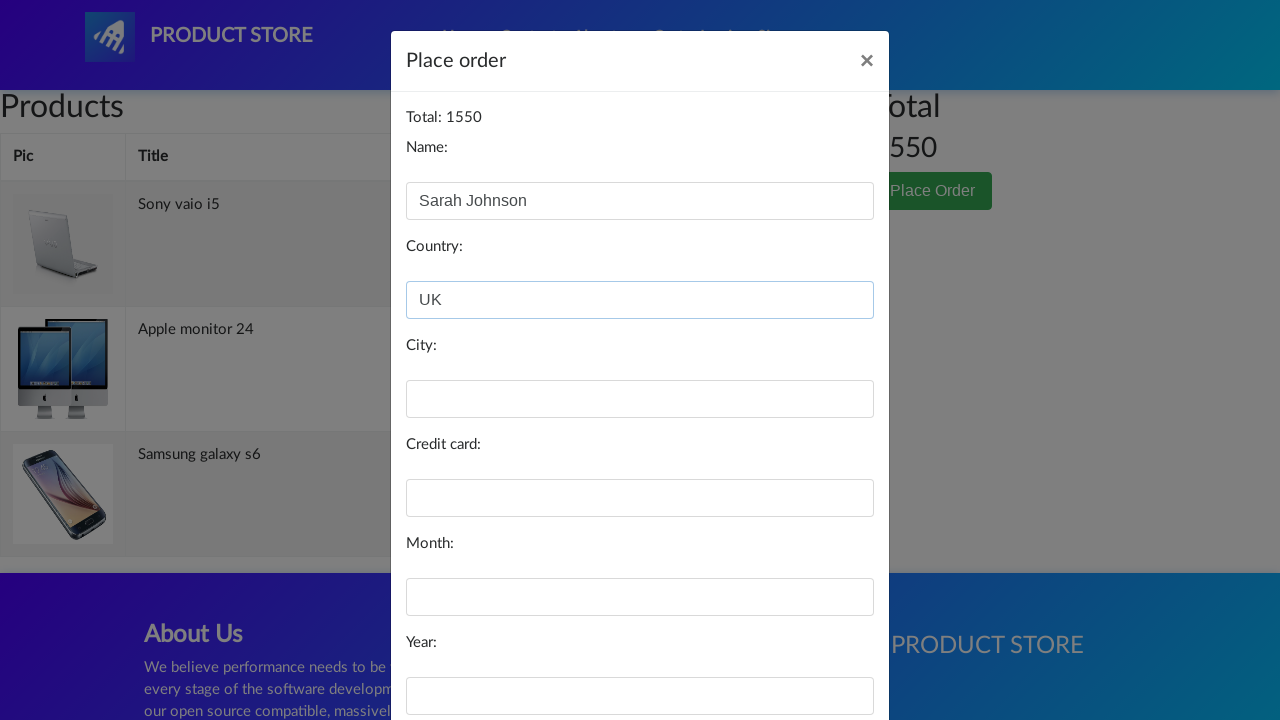

Filled City field with 'London' on internal:role=textbox[name="City:"i]
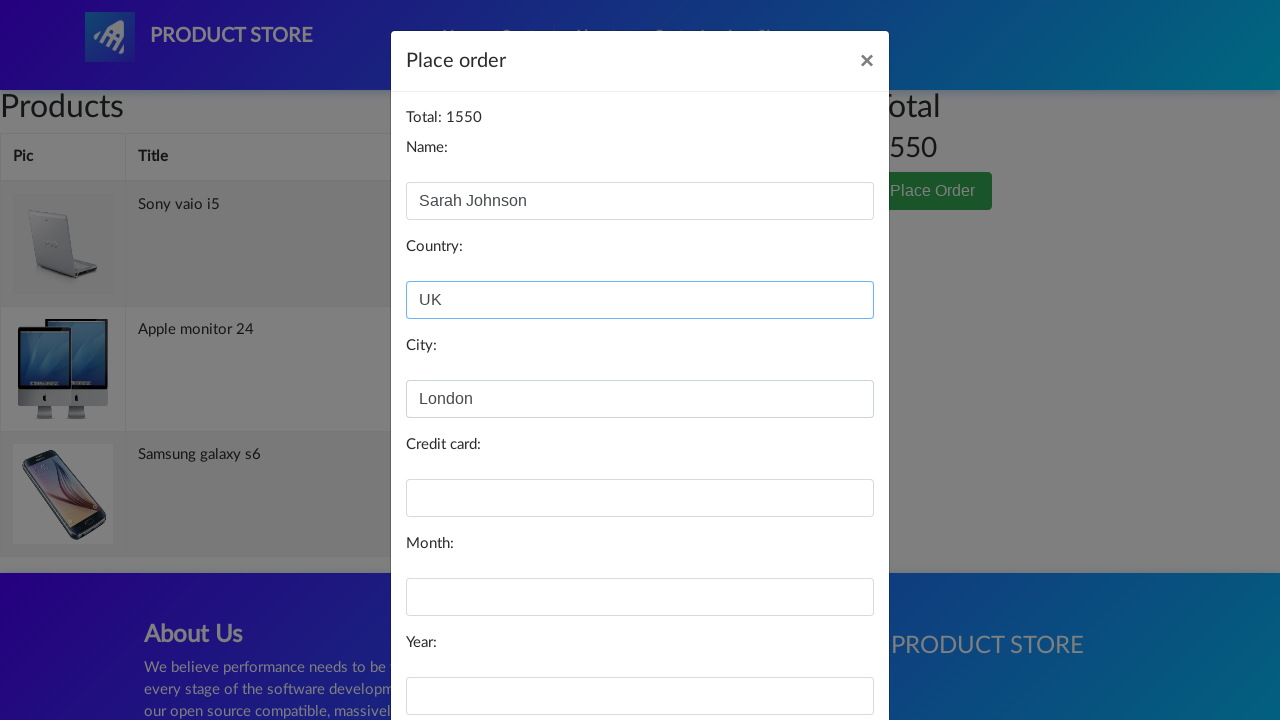

Filled Credit card field with card number on internal:role=textbox[name="Credit card:"i]
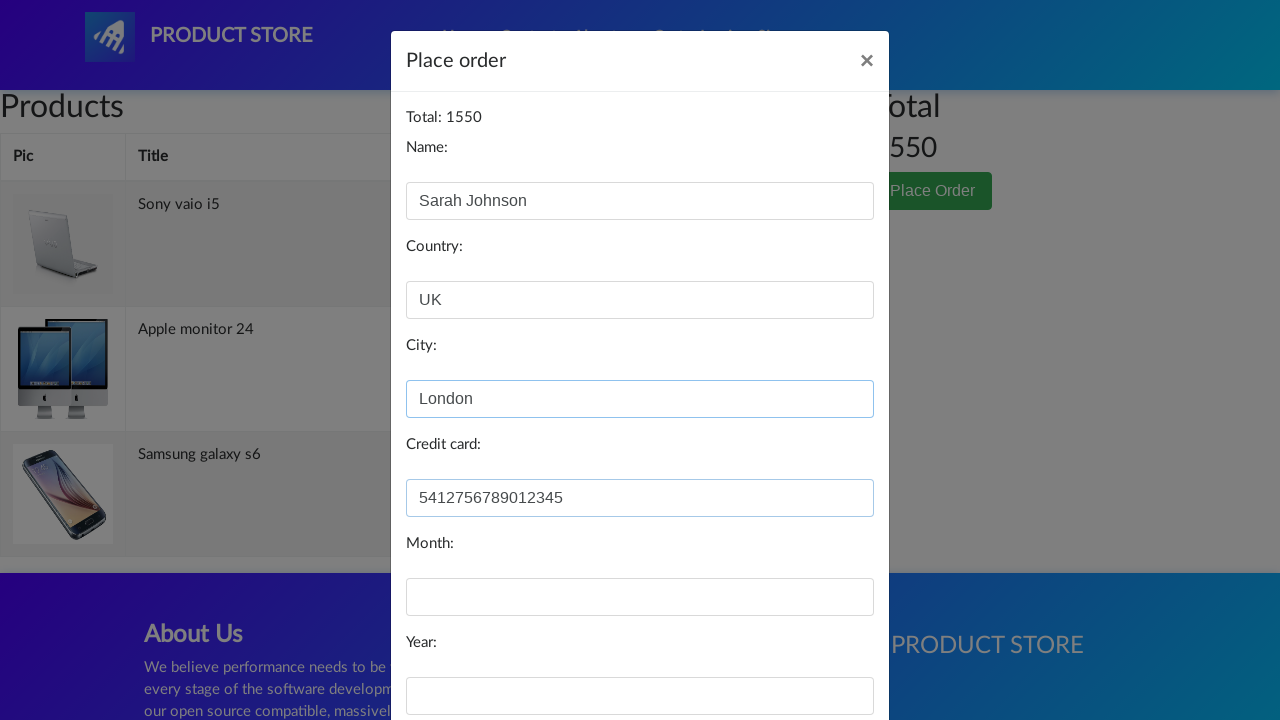

Filled Month field with '03' on internal:role=textbox[name="Month:"i]
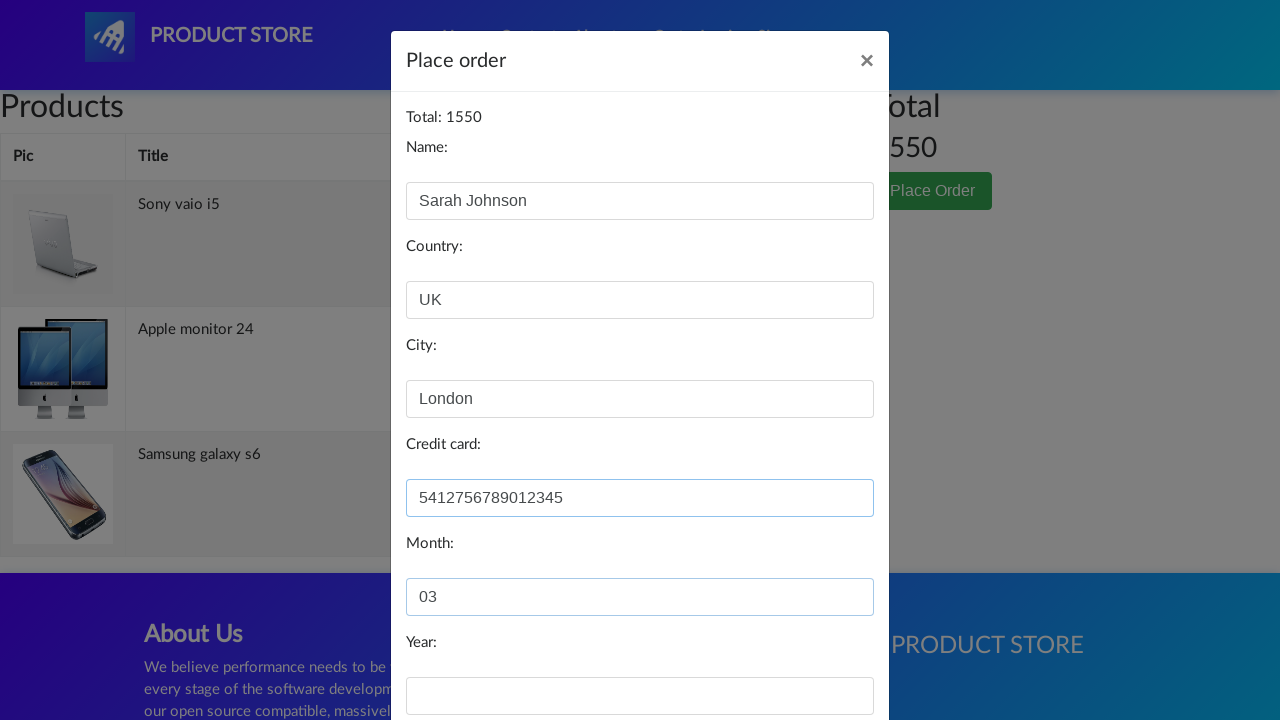

Filled Year field with '2027' on internal:role=textbox[name="Year:"i]
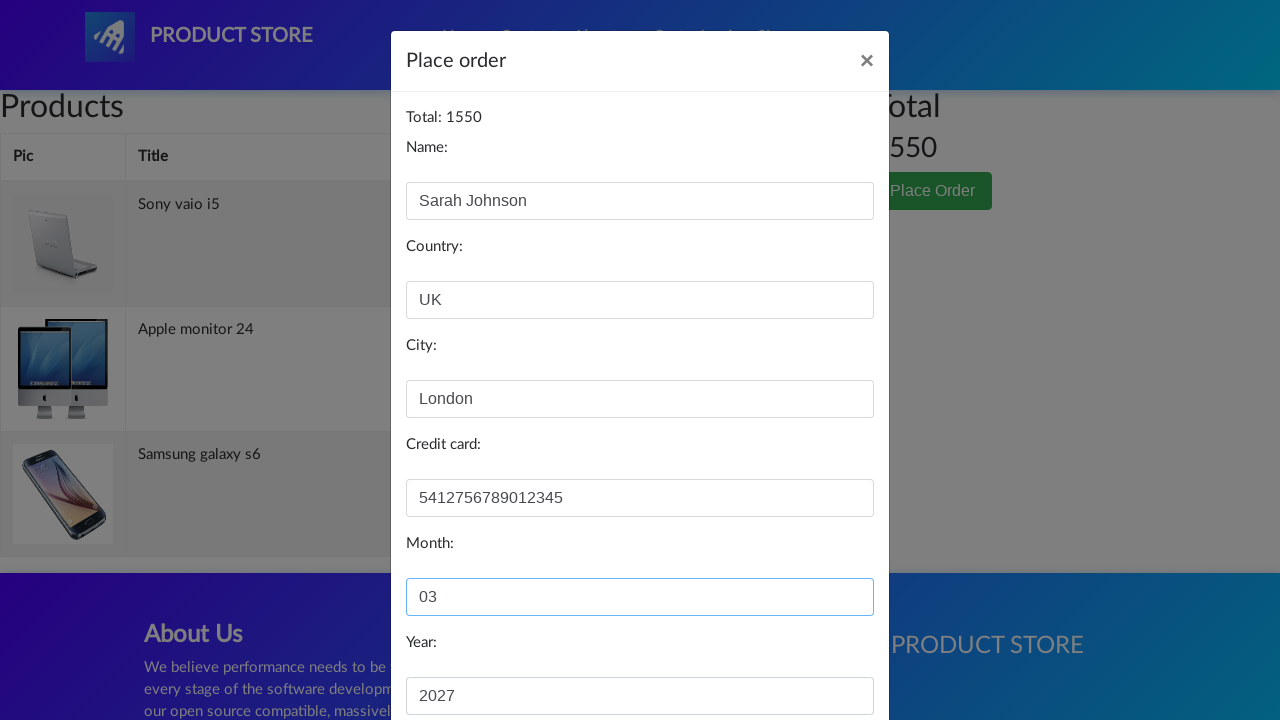

Clicked Purchase button to complete order at (823, 655) on internal:role=button[name="Purchase"i]
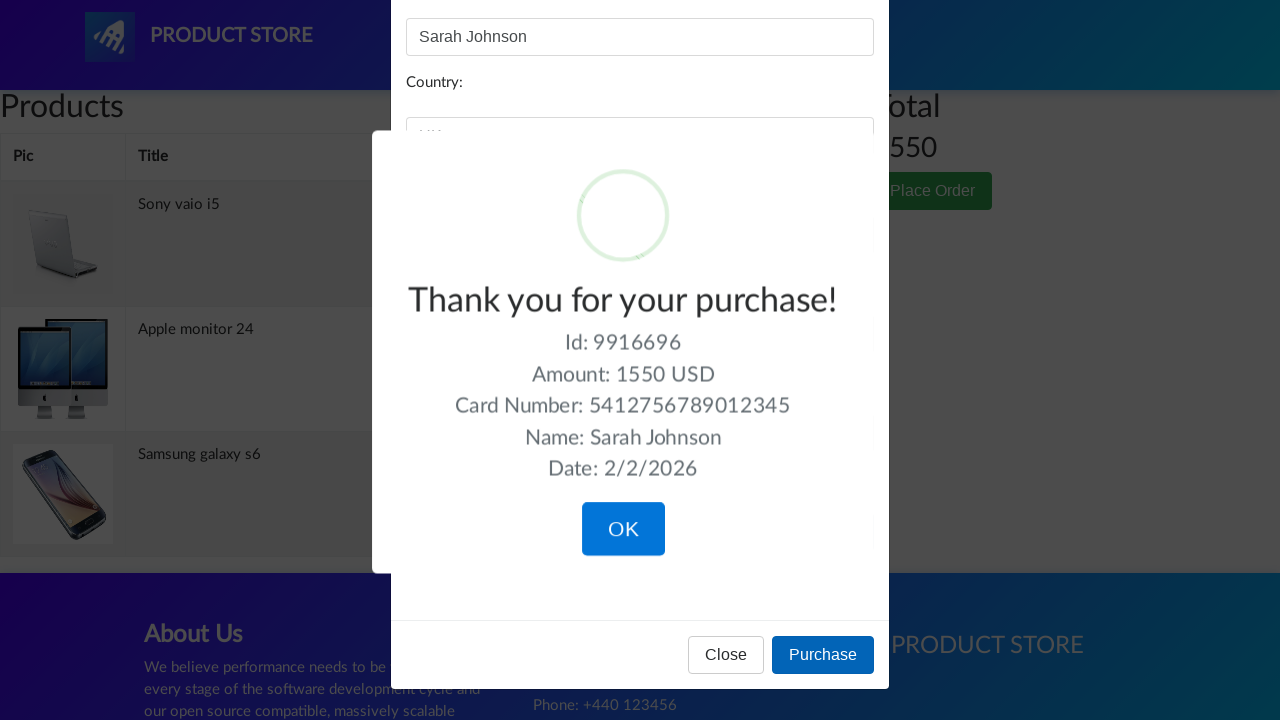

Purchase confirmation message displayed
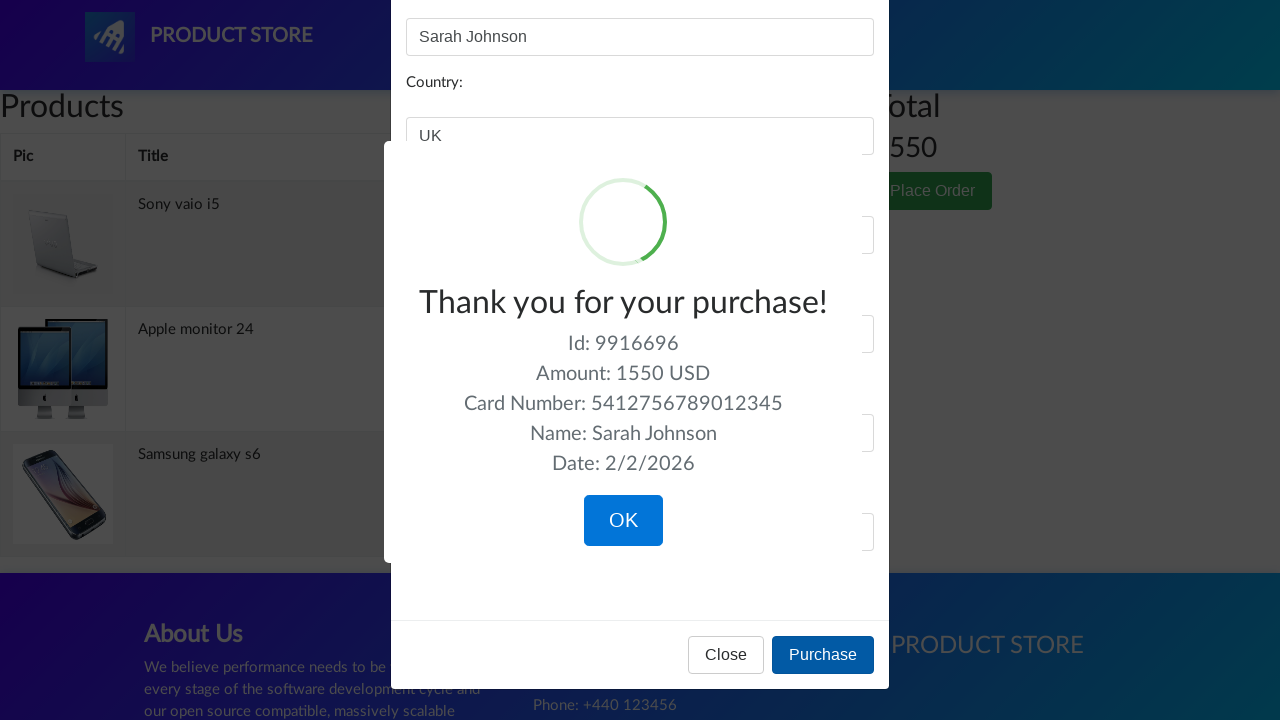

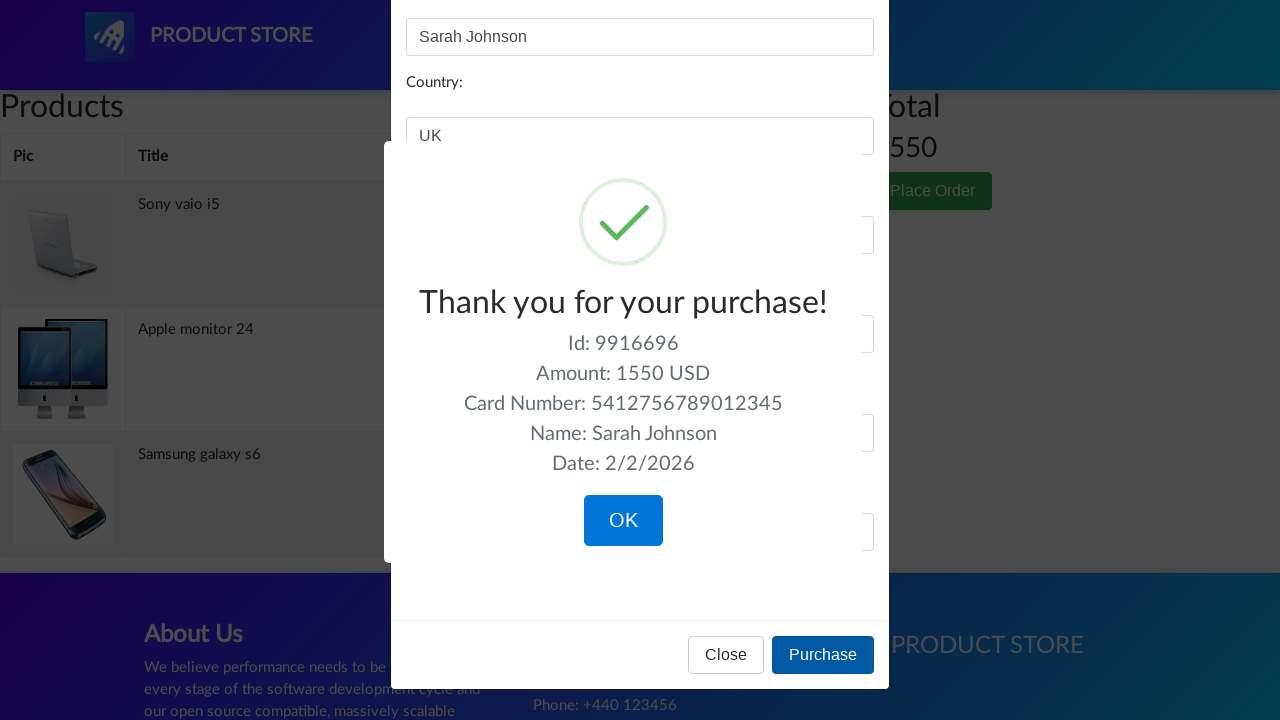